Tests drag and drop functionality by navigating to jQueryUI Droppable demo, switching to an iframe, and dragging an element onto a drop target, then verifying the drop was successful.

Starting URL: https://jqueryui.com/demos/

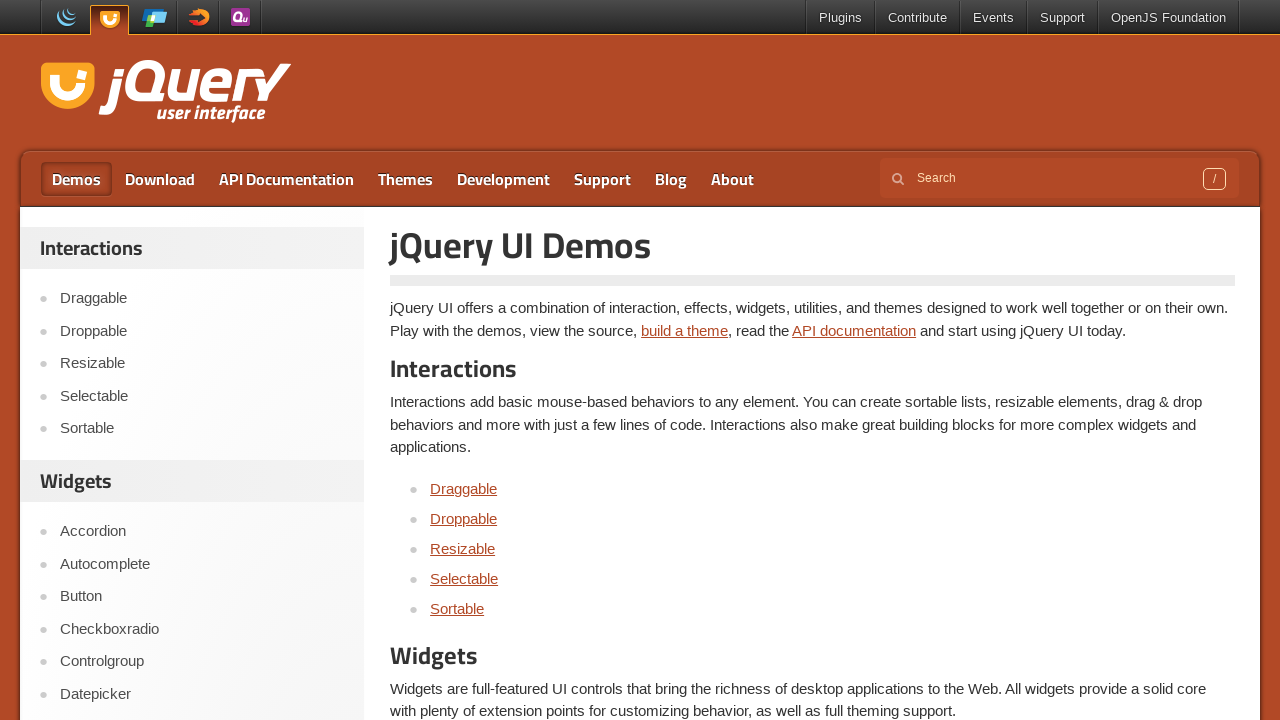

Clicked on Droppable link to navigate to drag and drop demo at (464, 518) on a:text('Droppable')
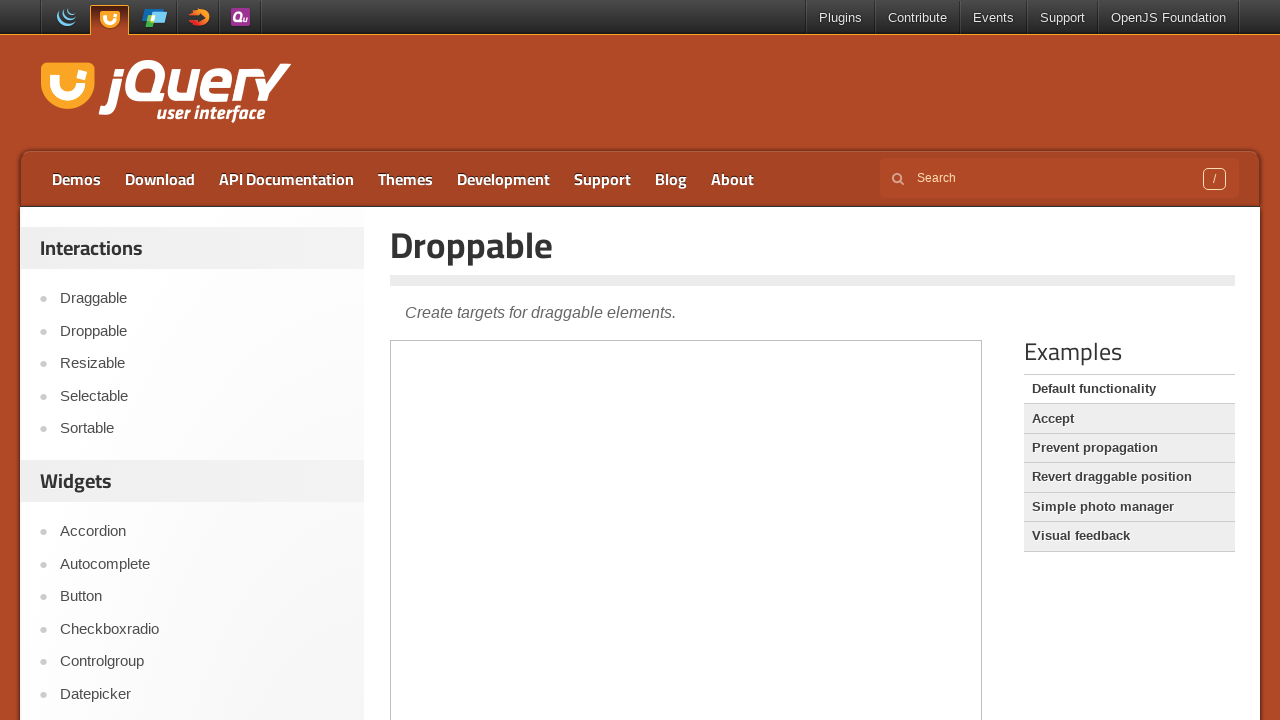

Demo frame loaded and became visible
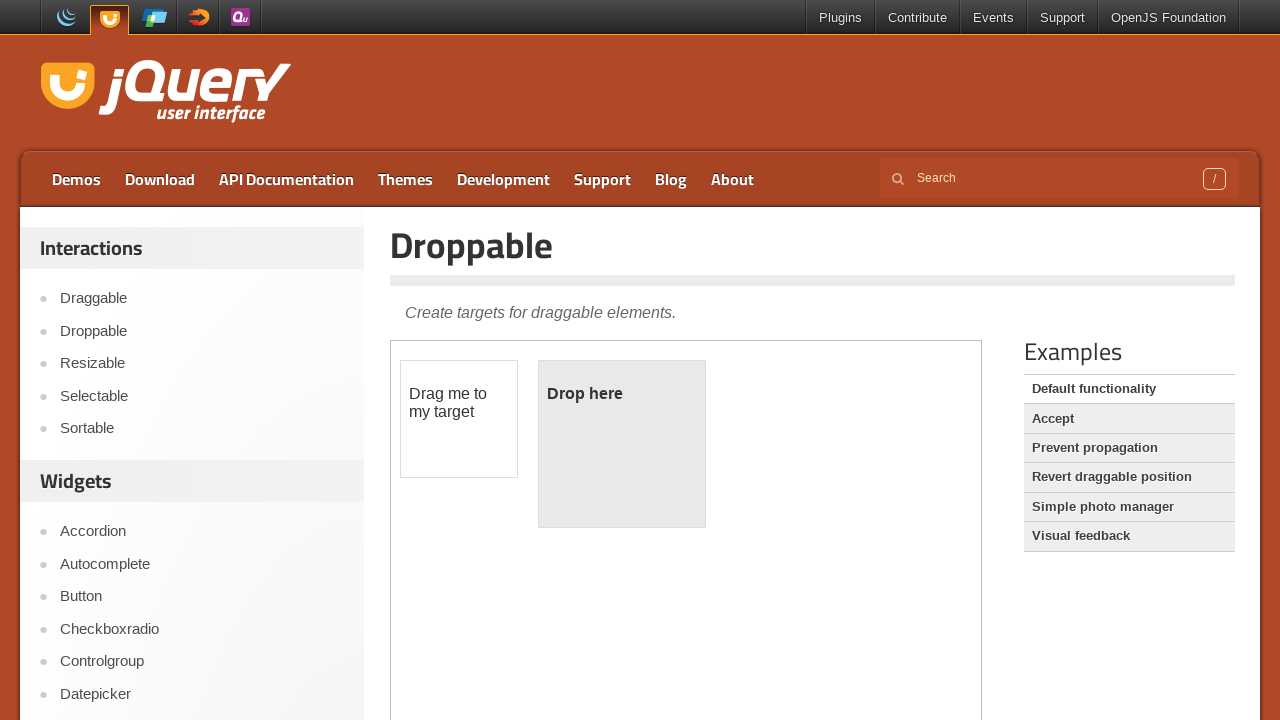

Switched to demo iframe
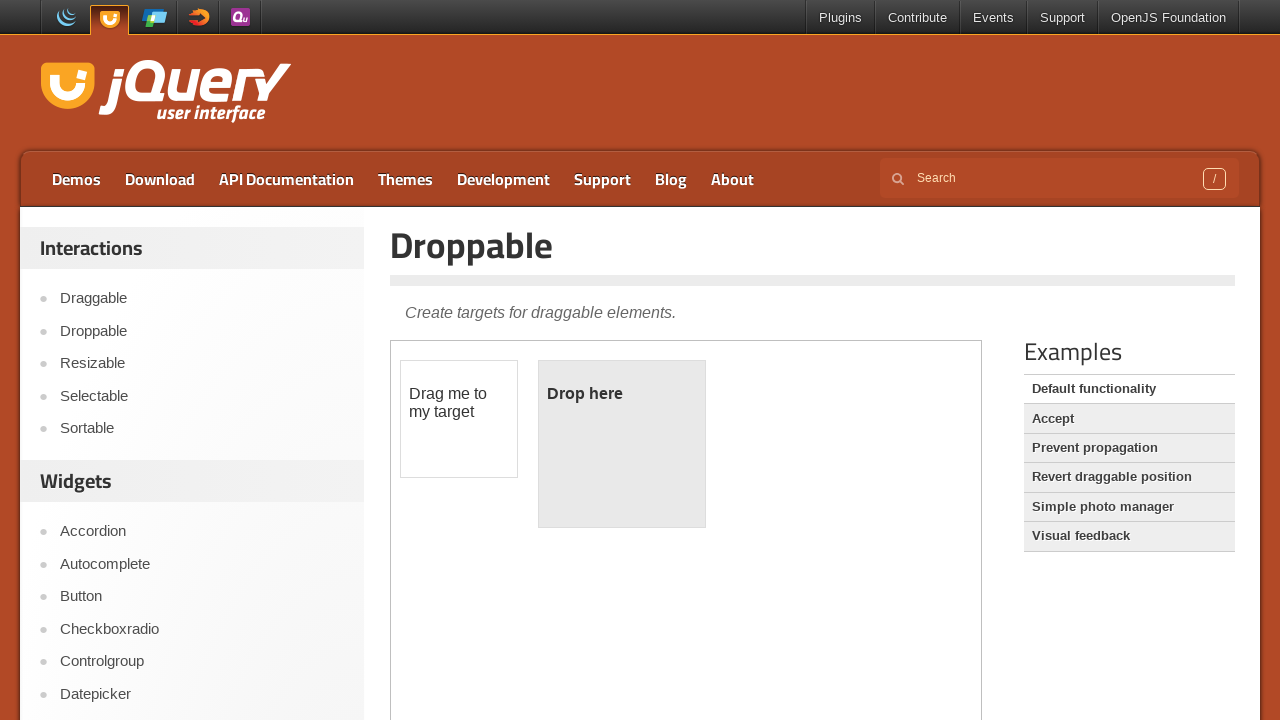

Dragged draggable element onto droppable target at (622, 444)
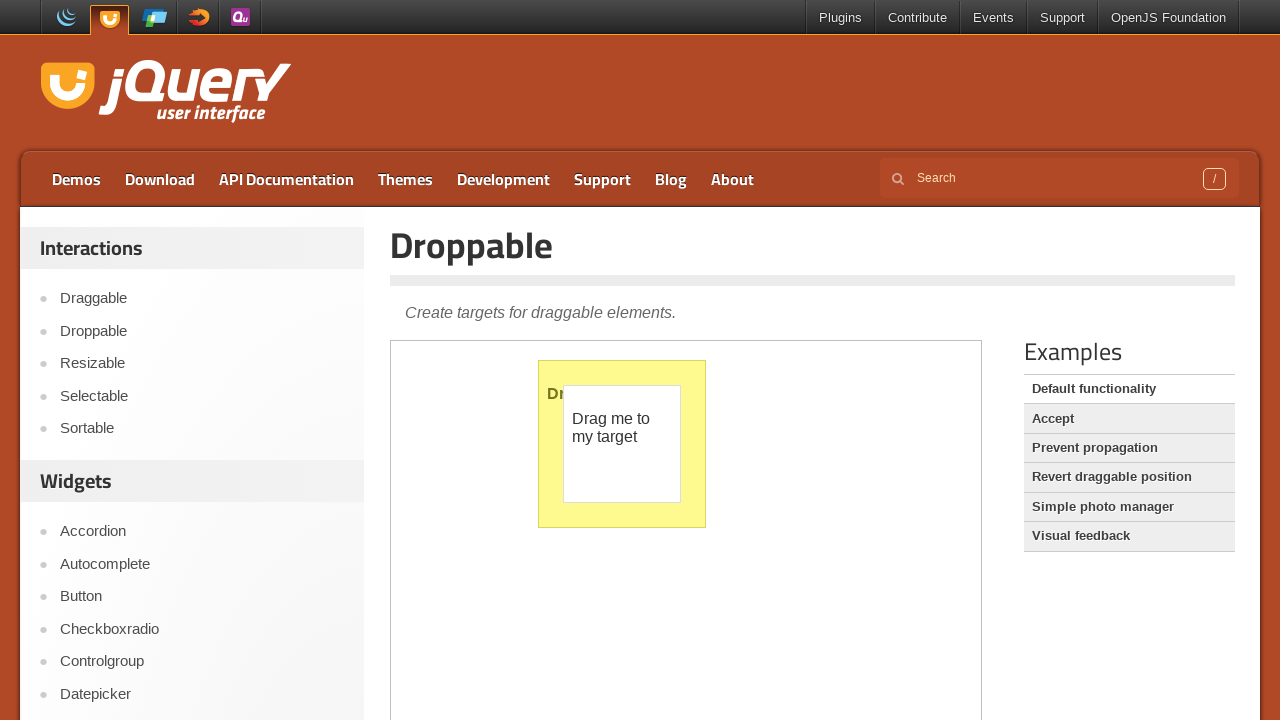

Verified drop was successful by confirming 'Dropped!' text appears in droppable element
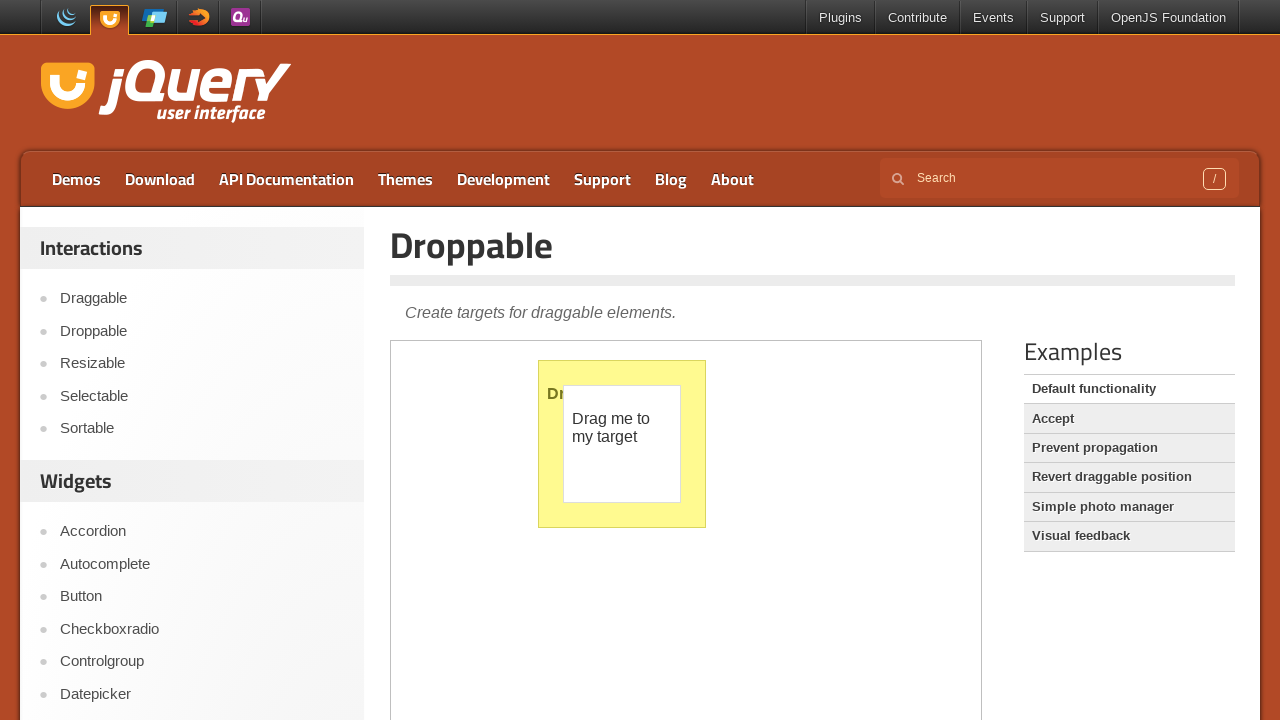

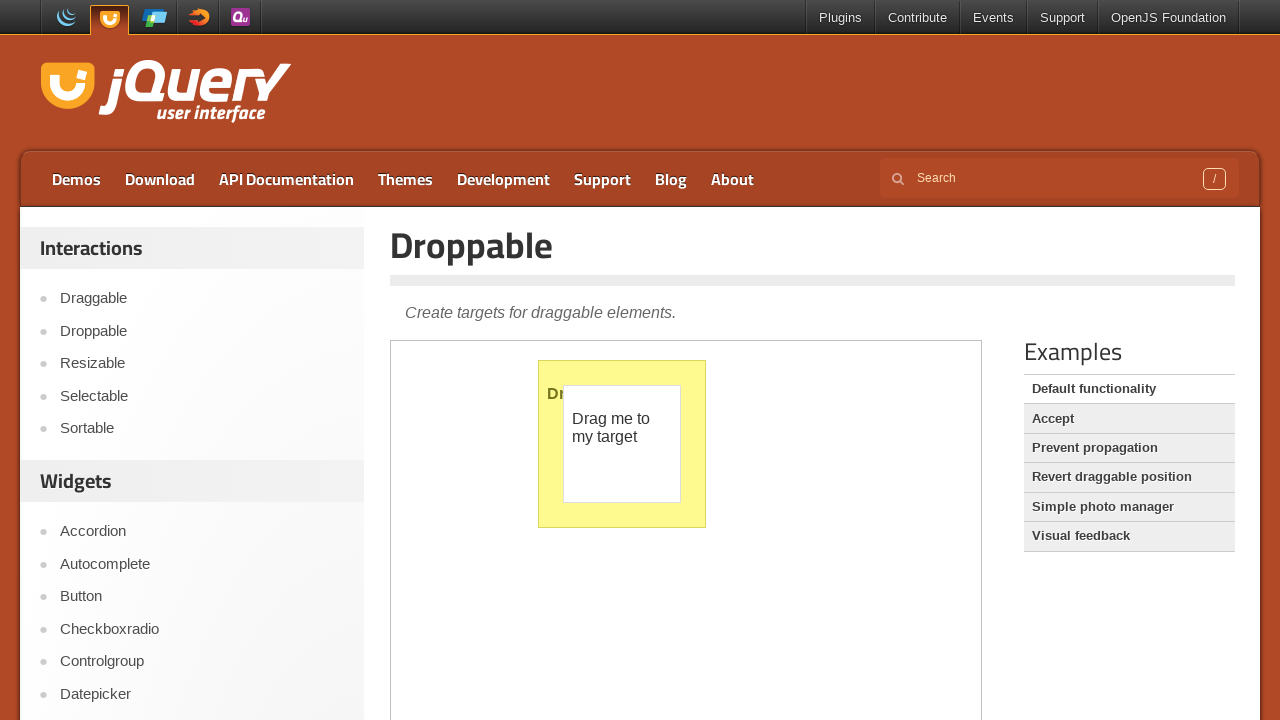